Tests jQuery UI draggable functionality by dragging an element to a new position within an iframe

Starting URL: https://jqueryui.com/draggable/

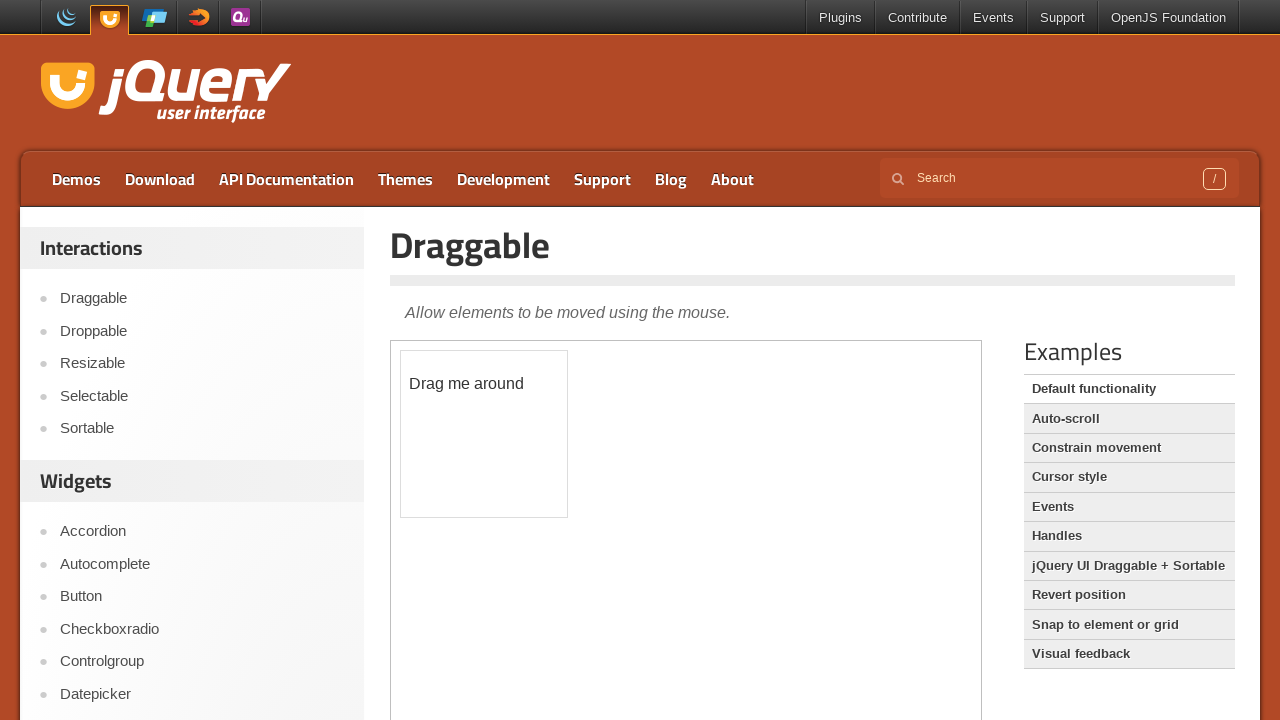

Located the iframe containing the draggable demo
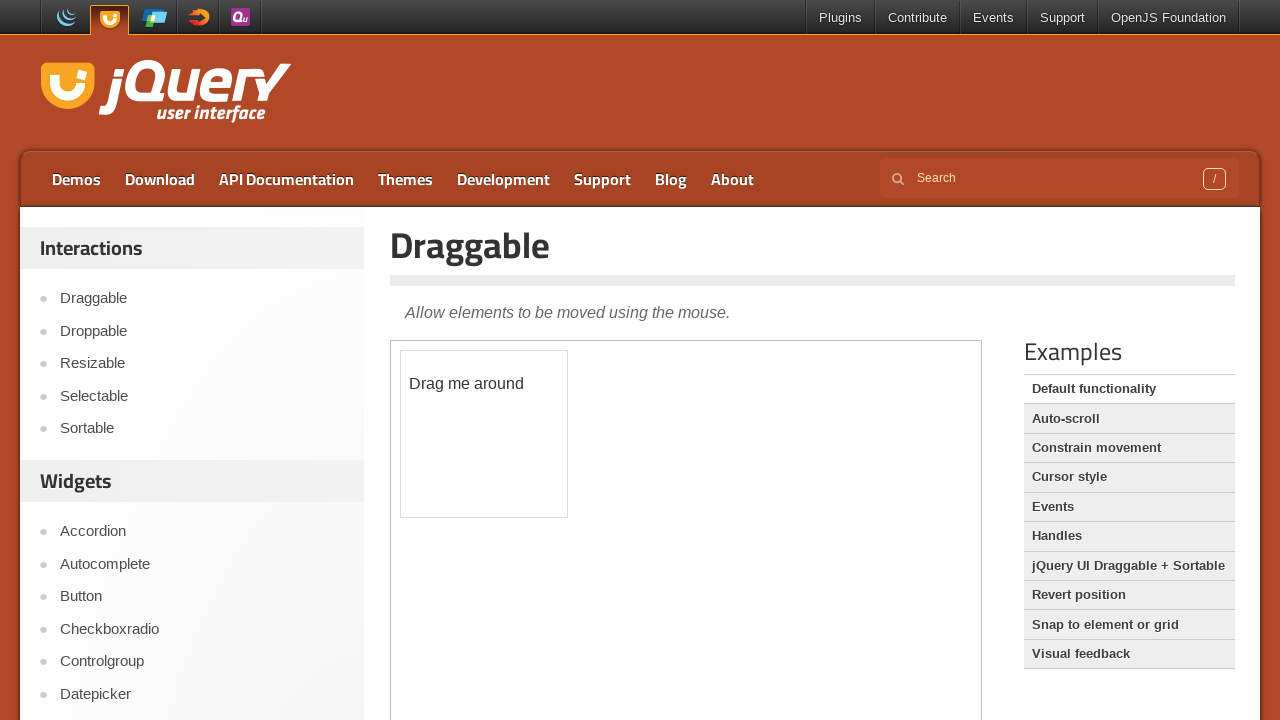

Located the draggable element with ID 'draggable'
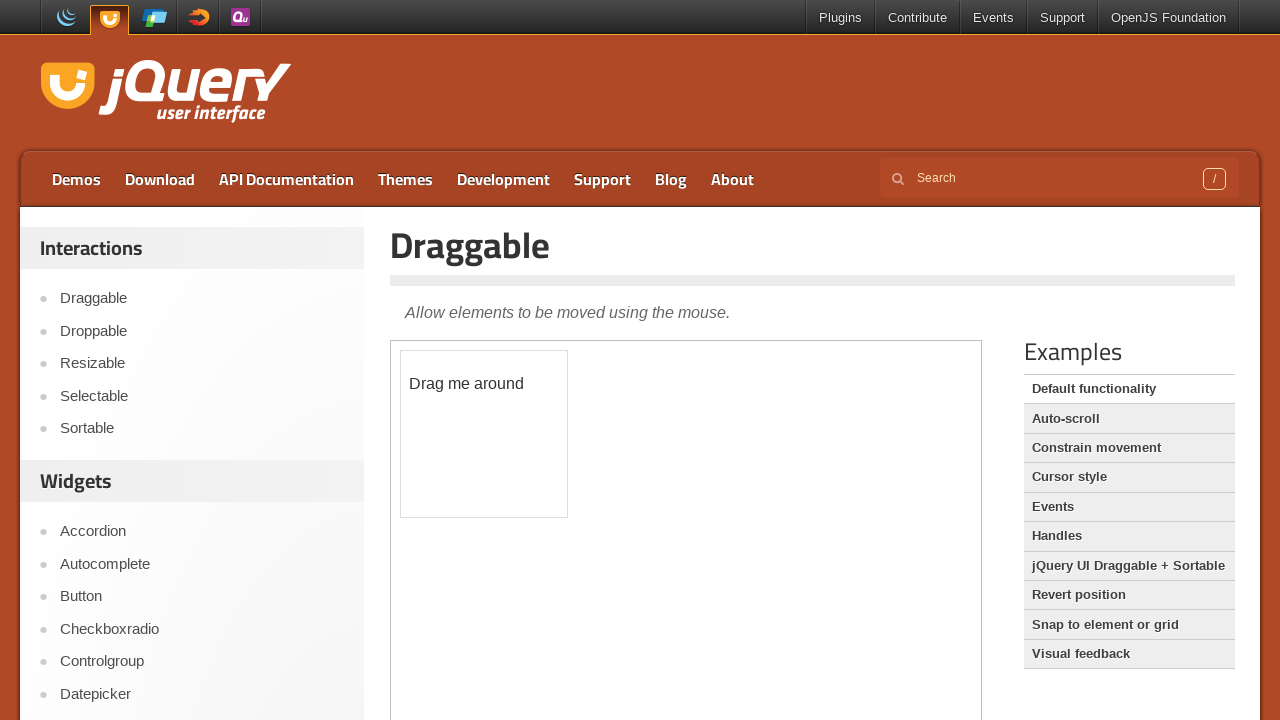

Retrieved bounding box coordinates of the draggable element
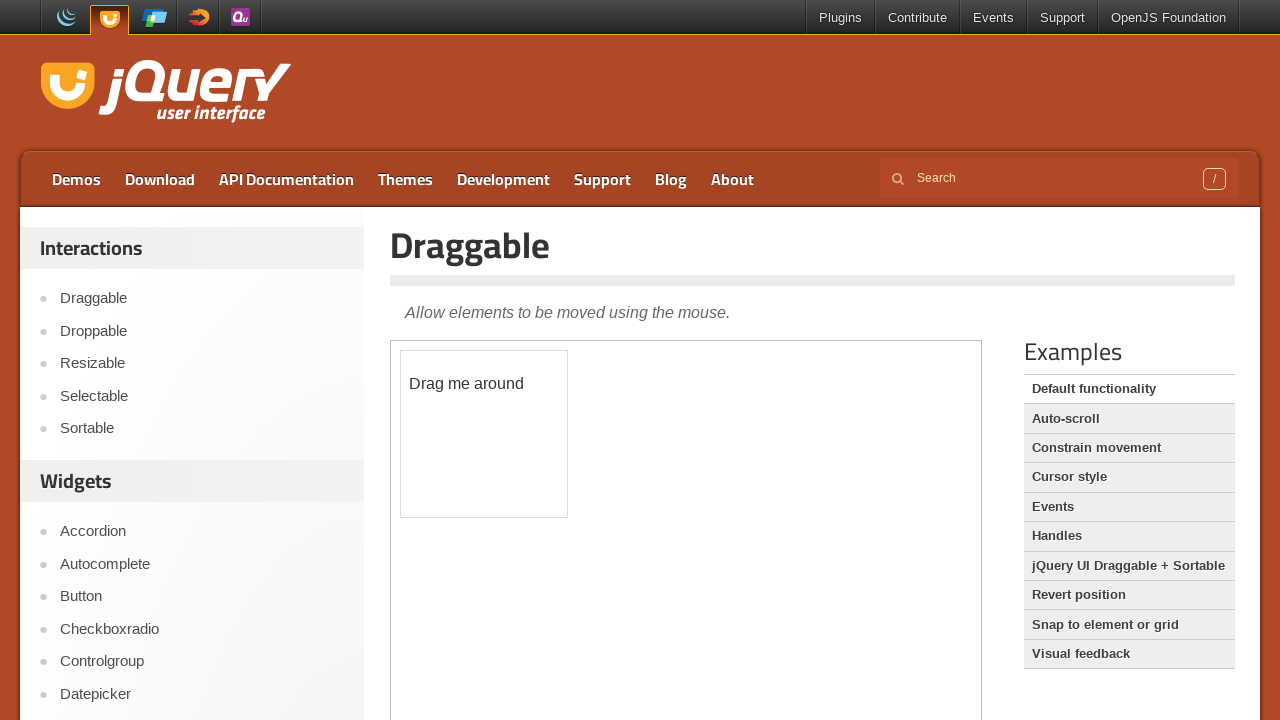

Moved mouse to the center of the draggable element at (484, 434)
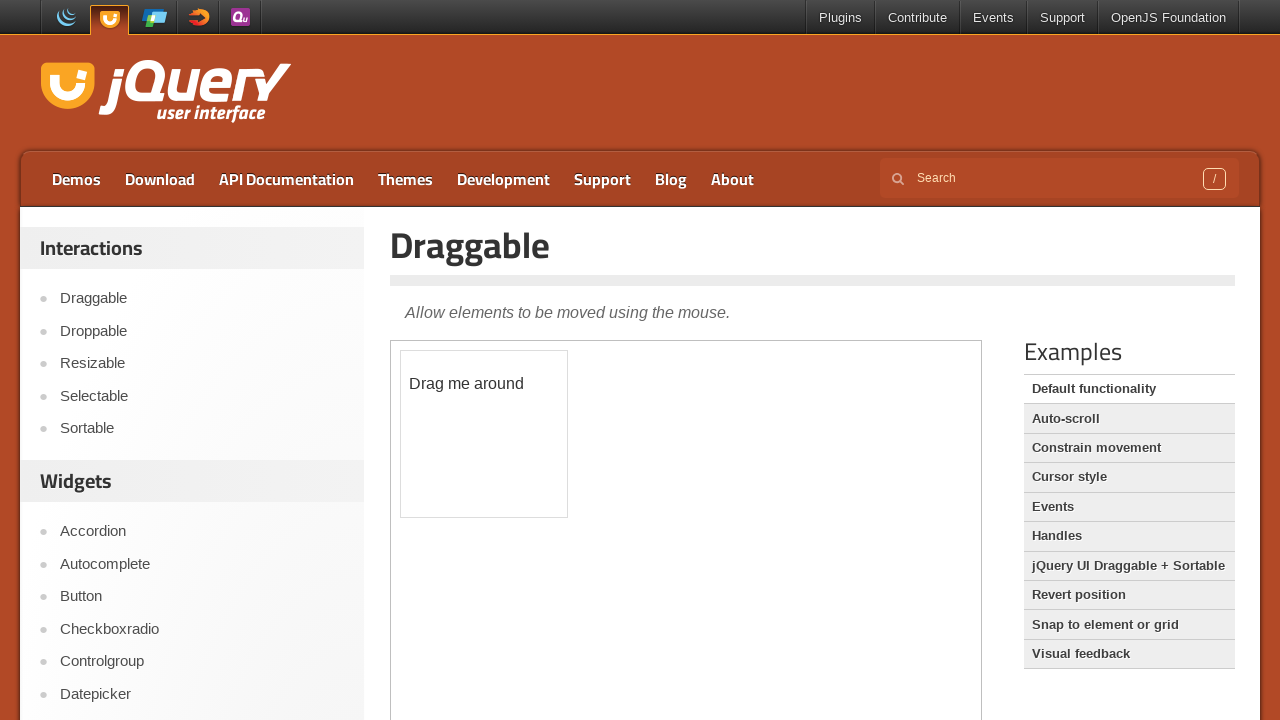

Pressed down the mouse button to initiate drag at (484, 434)
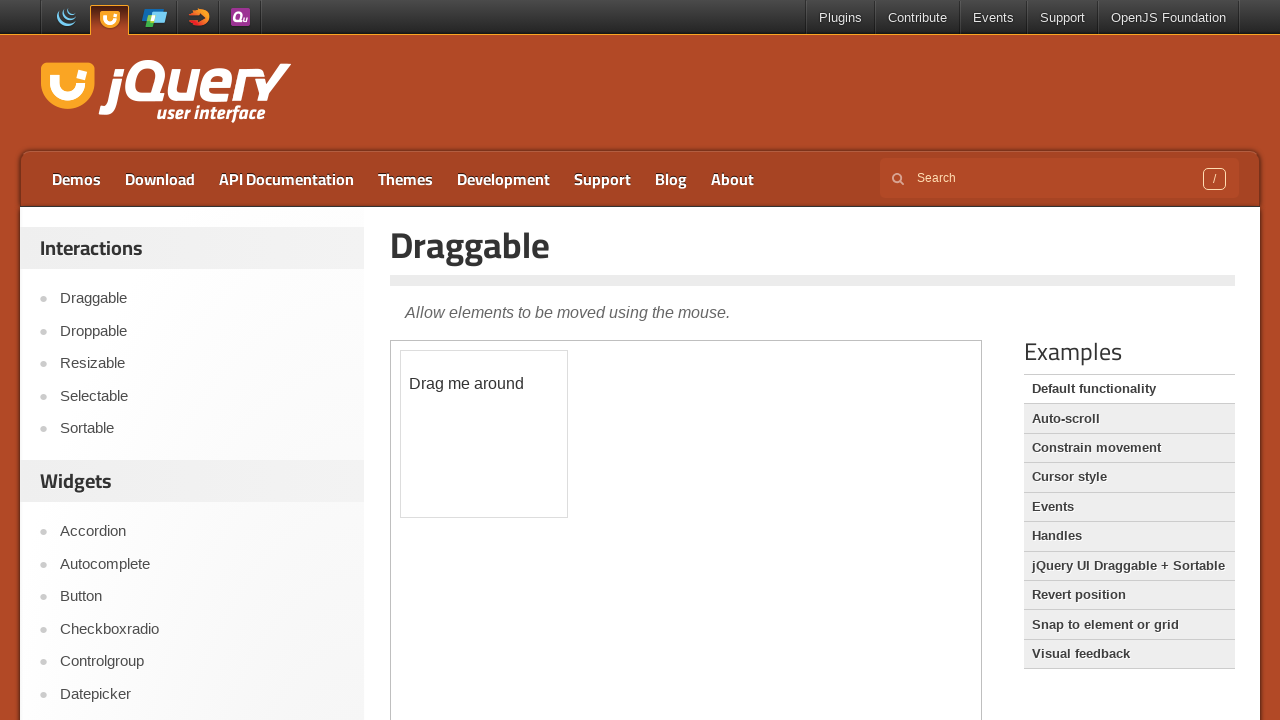

Dragged element 200px horizontally and 100px vertically to new position at (684, 534)
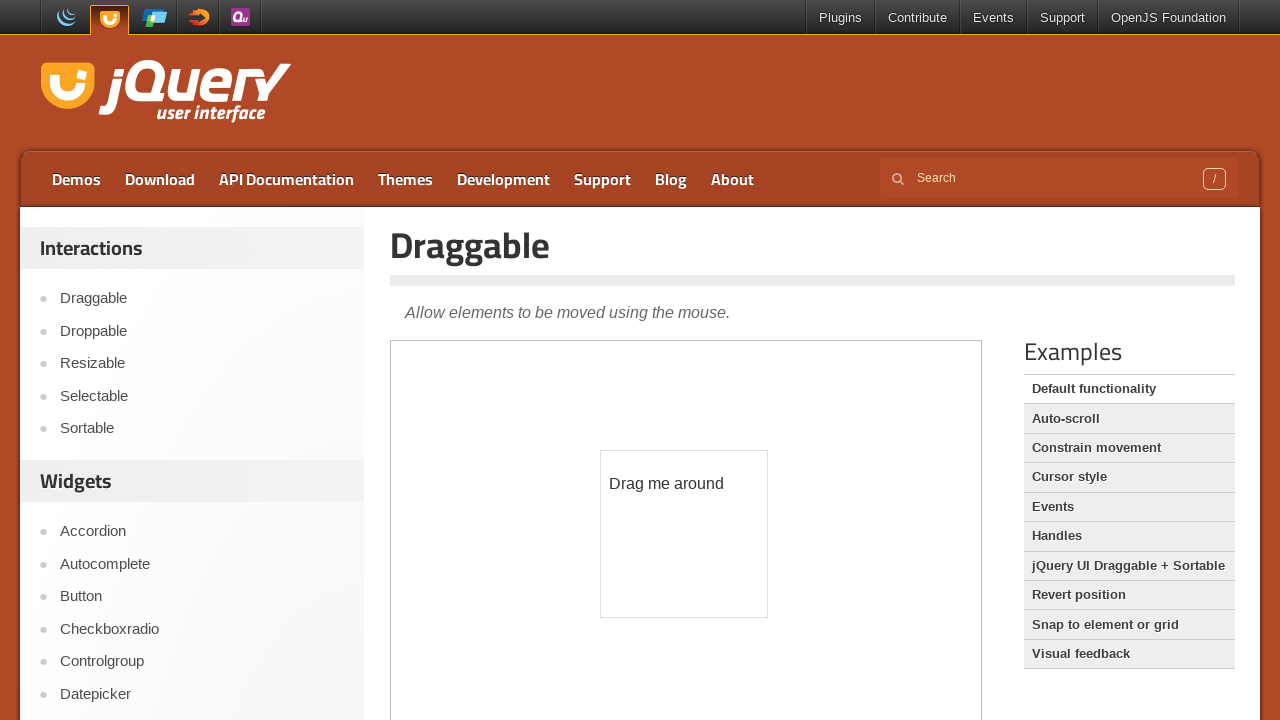

Released mouse button to complete the drag and drop action at (684, 534)
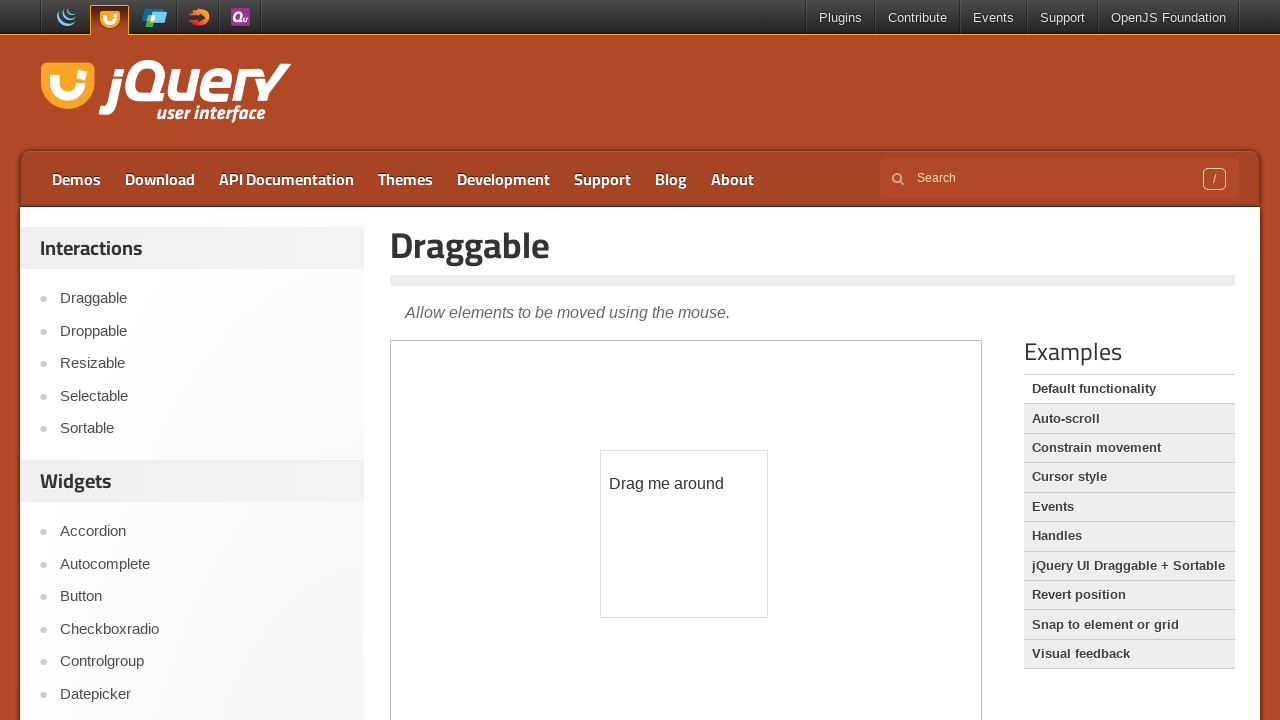

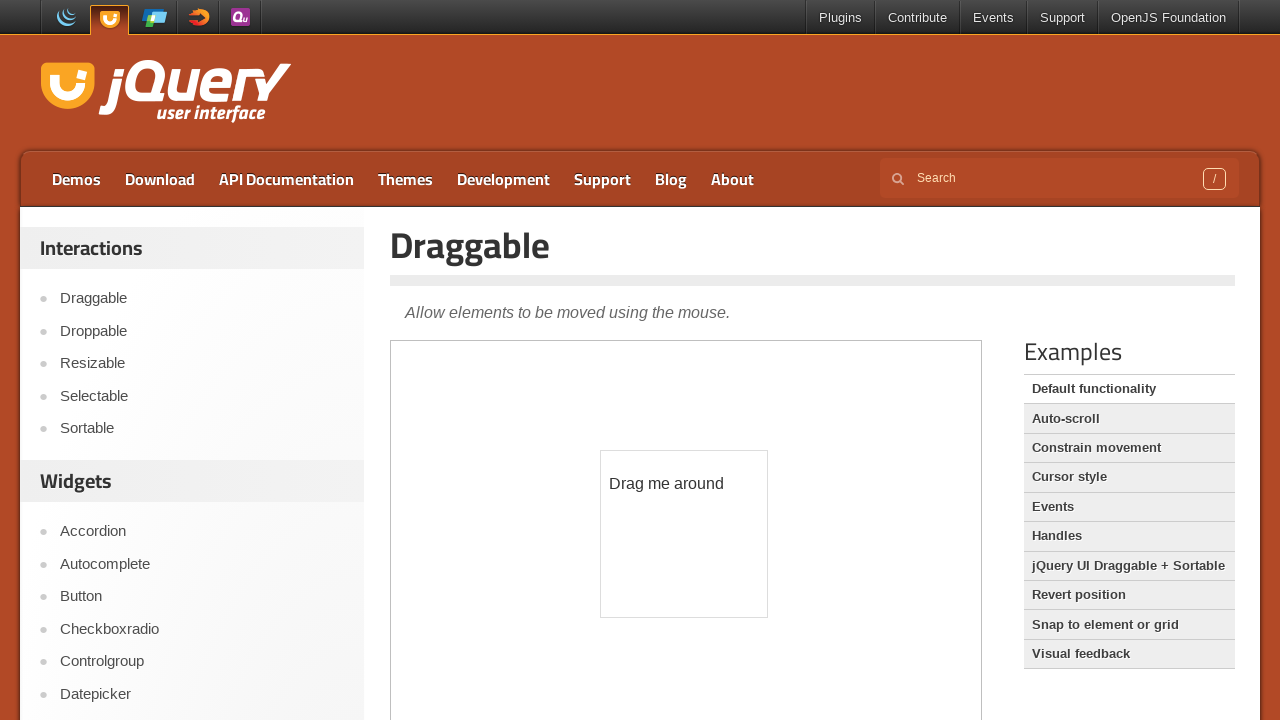